Tests login attempt with locked out user credentials to verify account lockout functionality

Starting URL: https://www.saucedemo.com/

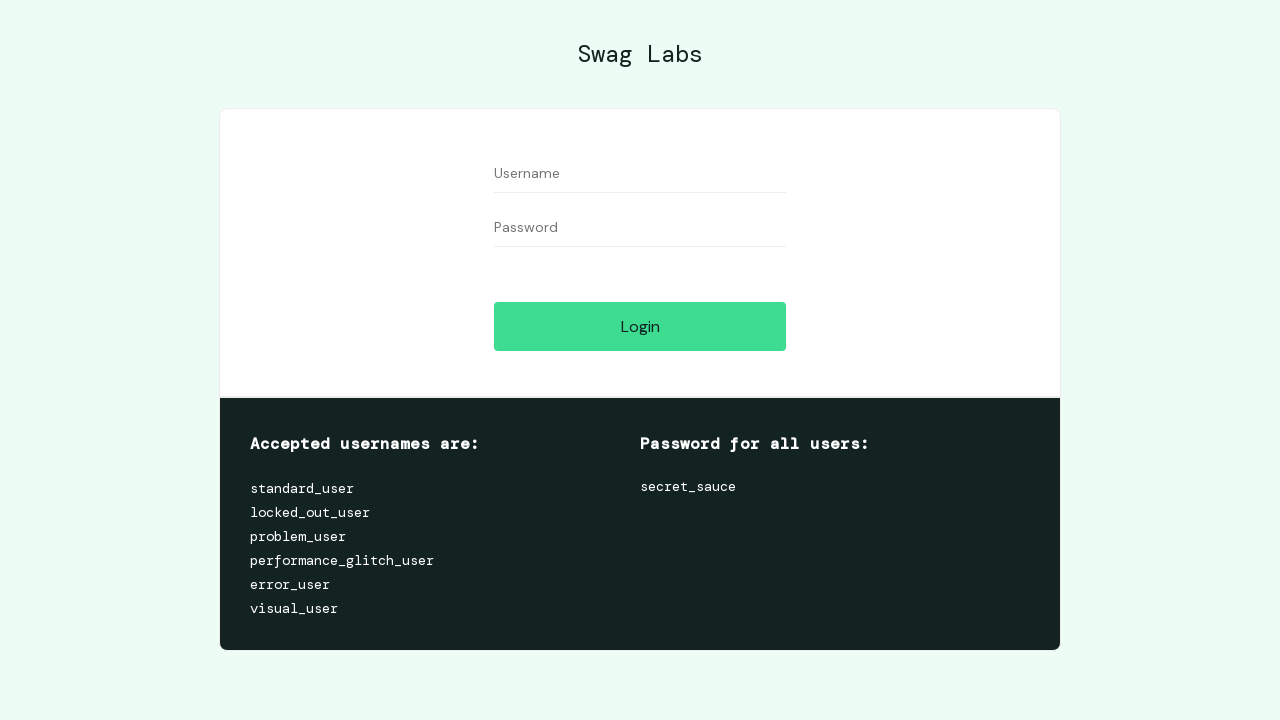

Filled username field with 'locked_out_user' on #user-name
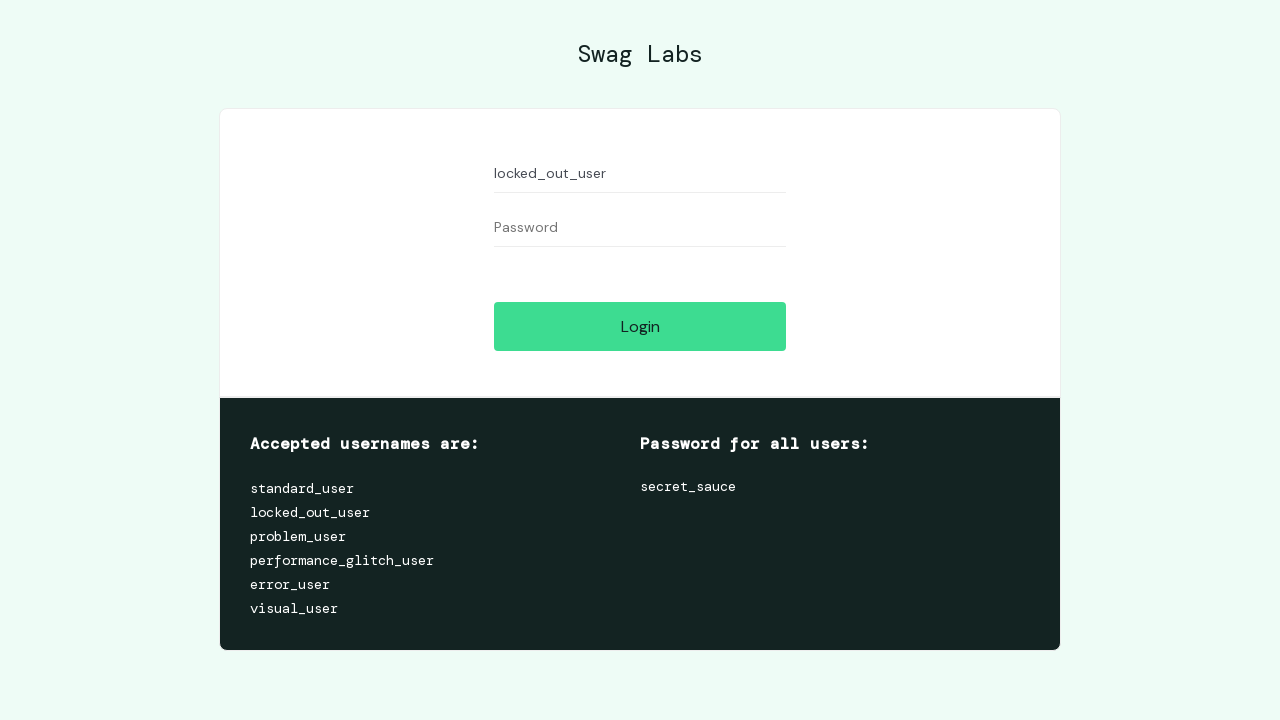

Filled password field with 'locked_out_password' on #password
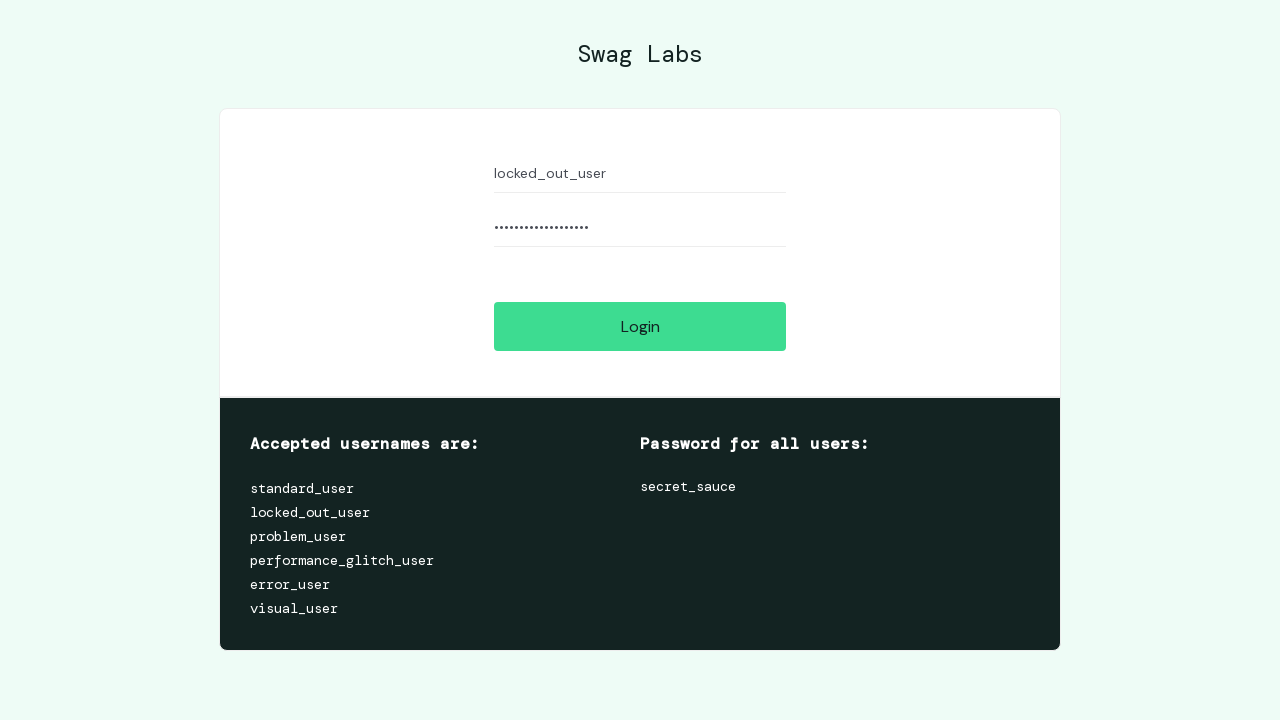

Clicked login button with locked out user credentials at (640, 326) on #login-button
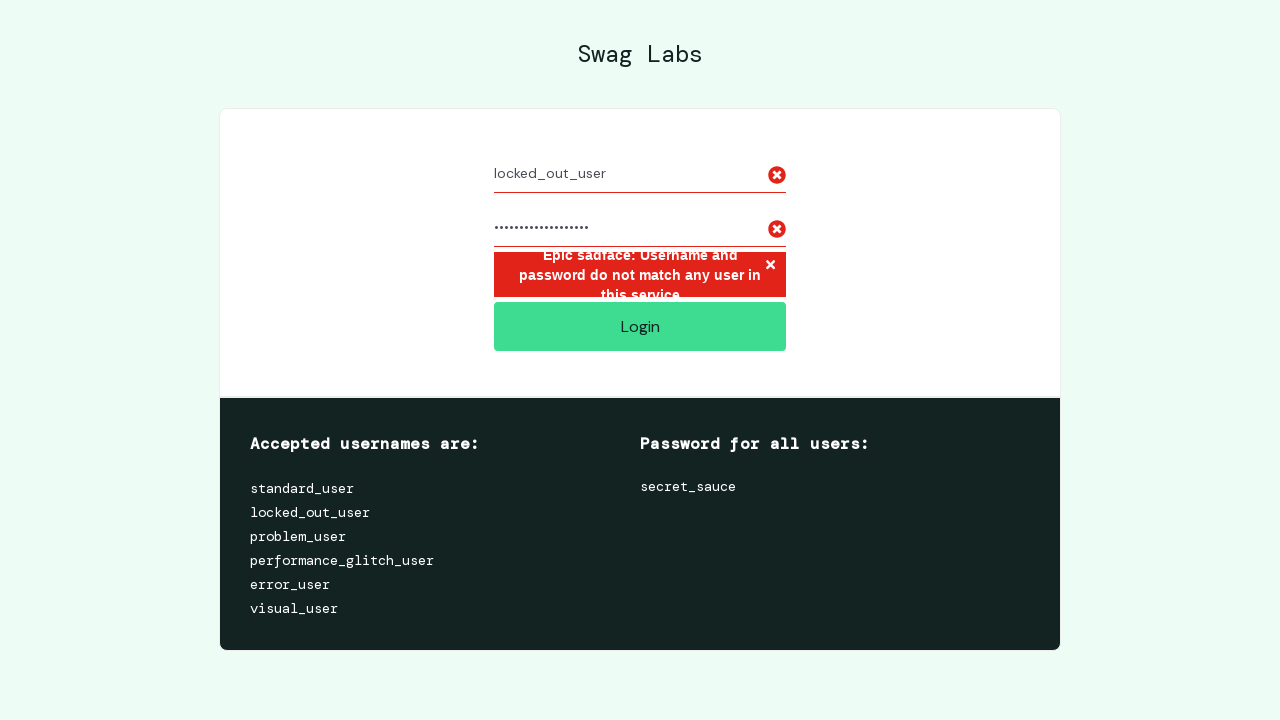

Account lockout error message appeared
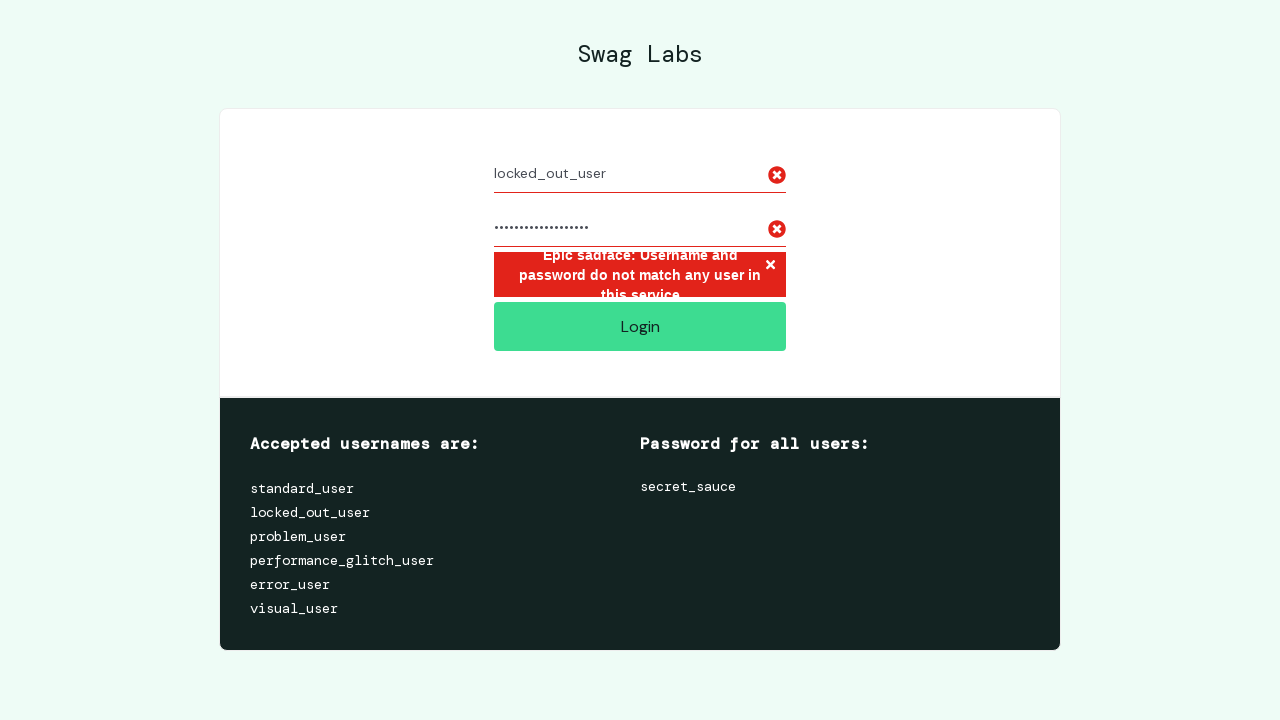

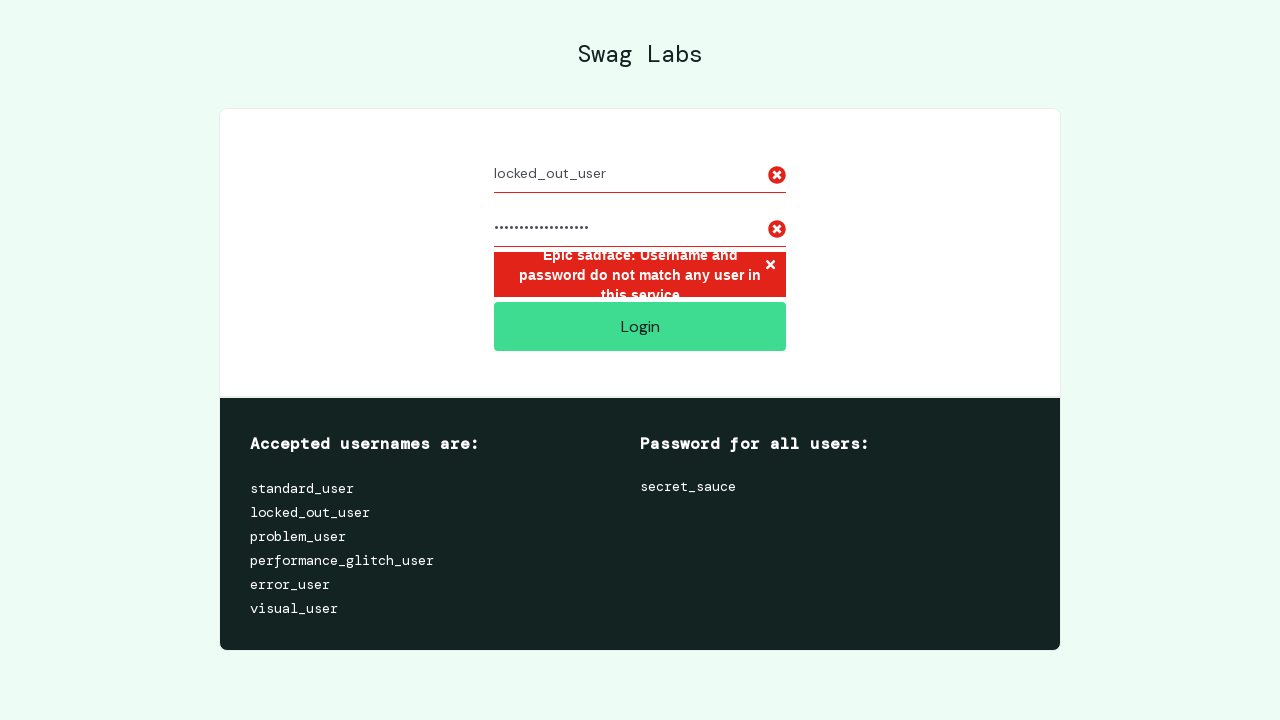